Tests navigation through Playwright documentation by clicking the "Get Started" button, then navigating through Installation, Writing tests, Generating tests, and Running and debugging tests pages using the "Next" pagination button.

Starting URL: https://playwright.dev/

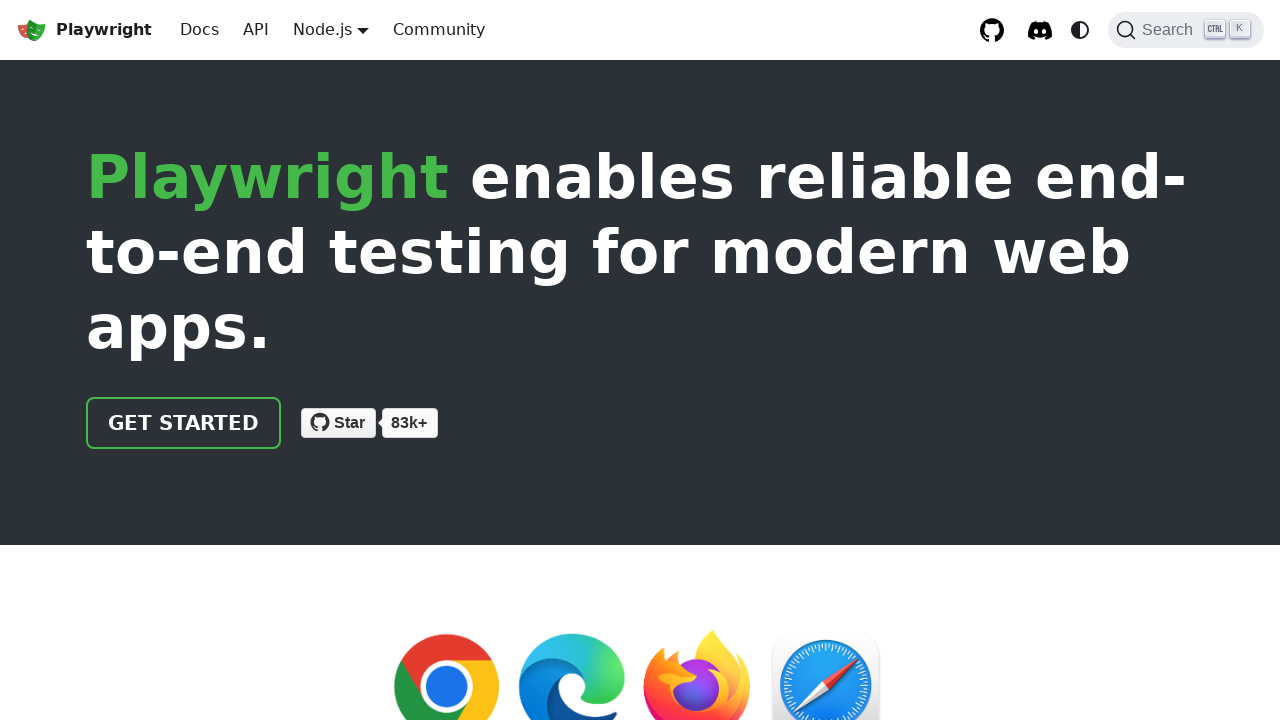

Clicked 'Get Started' button at (184, 423) on a.getStarted_Sjon
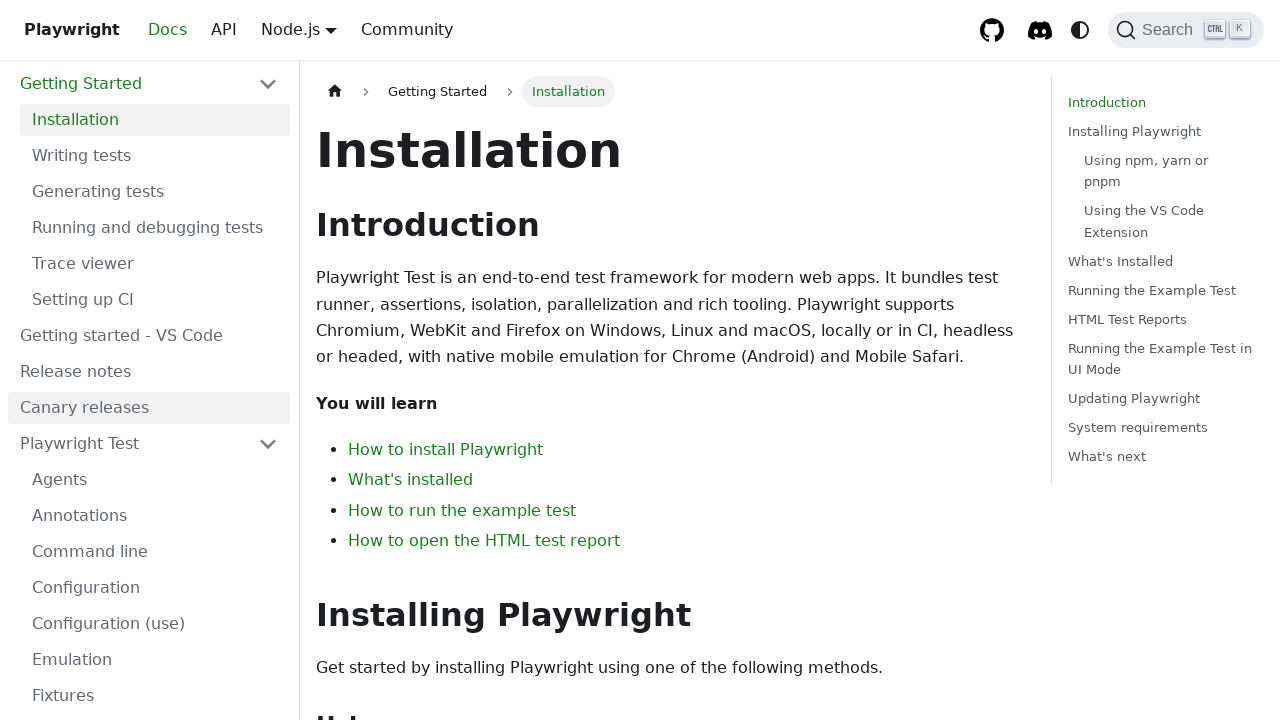

Navigated to Installation page (https://playwright.dev/docs/intro)
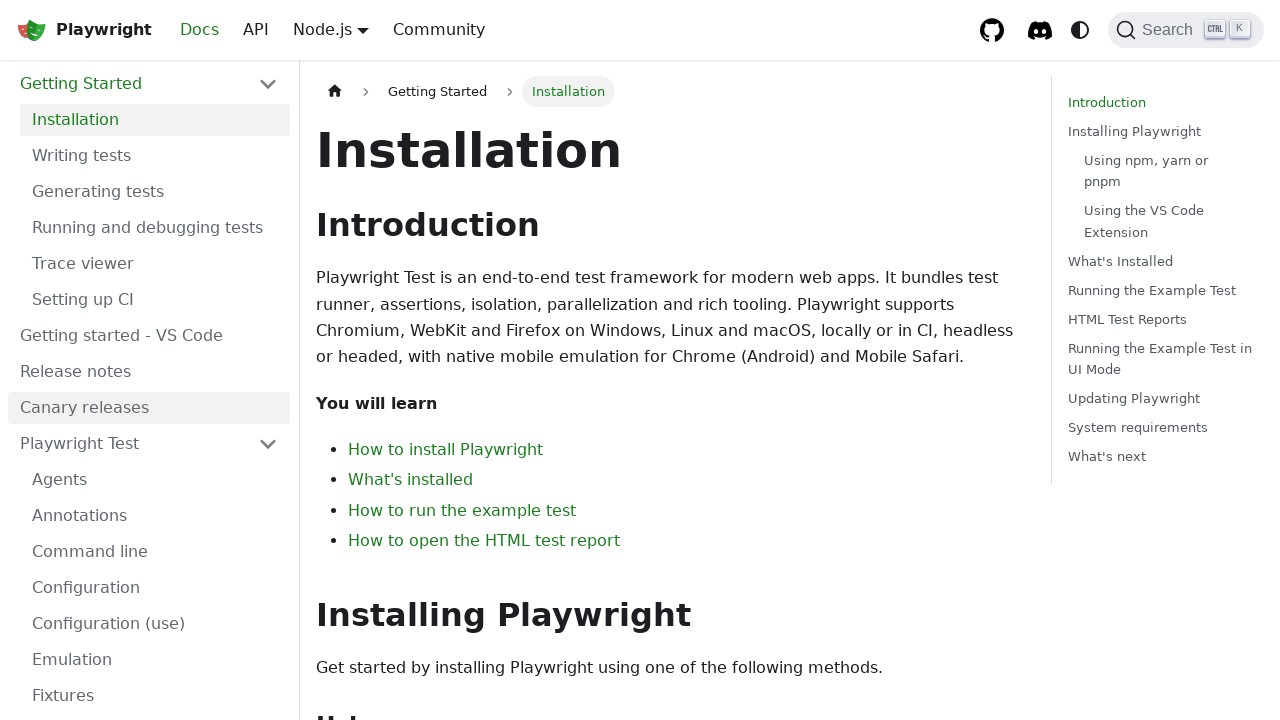

Clicked 'Next' button on Installation page at (847, 380) on a.pagination-nav__link.pagination-nav__link--next
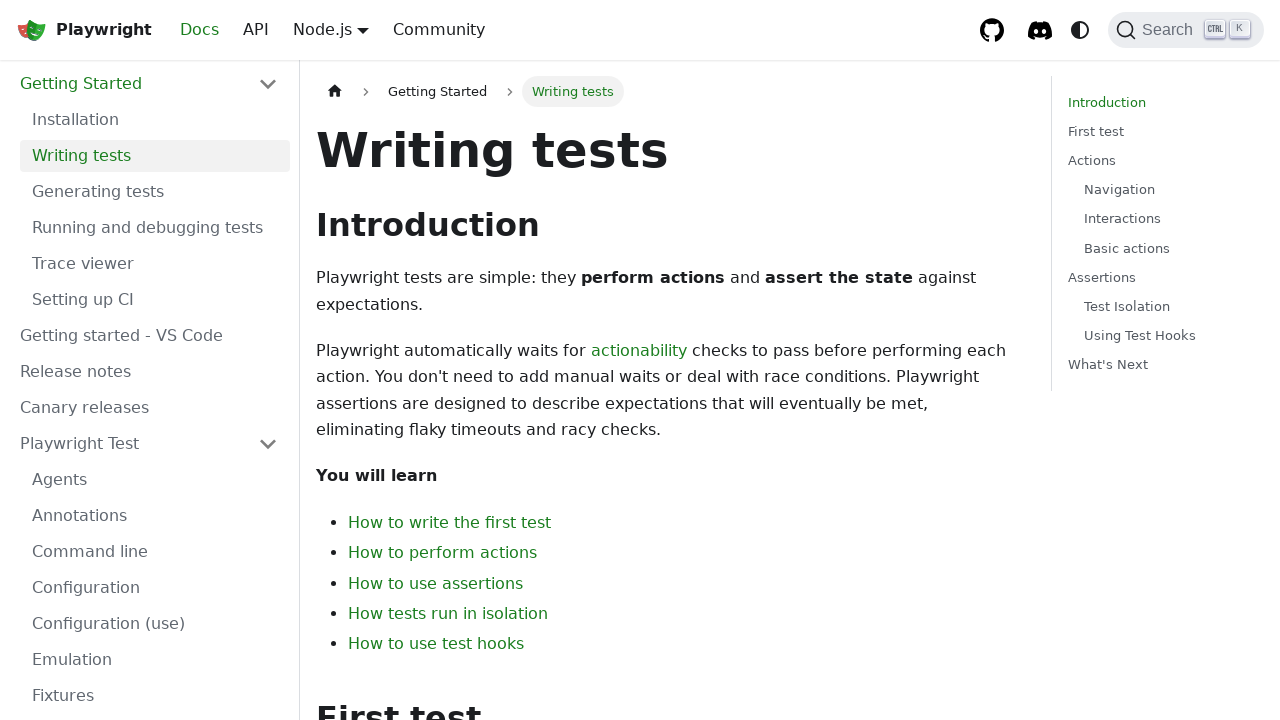

Navigated to Writing tests page (https://playwright.dev/docs/writing-tests)
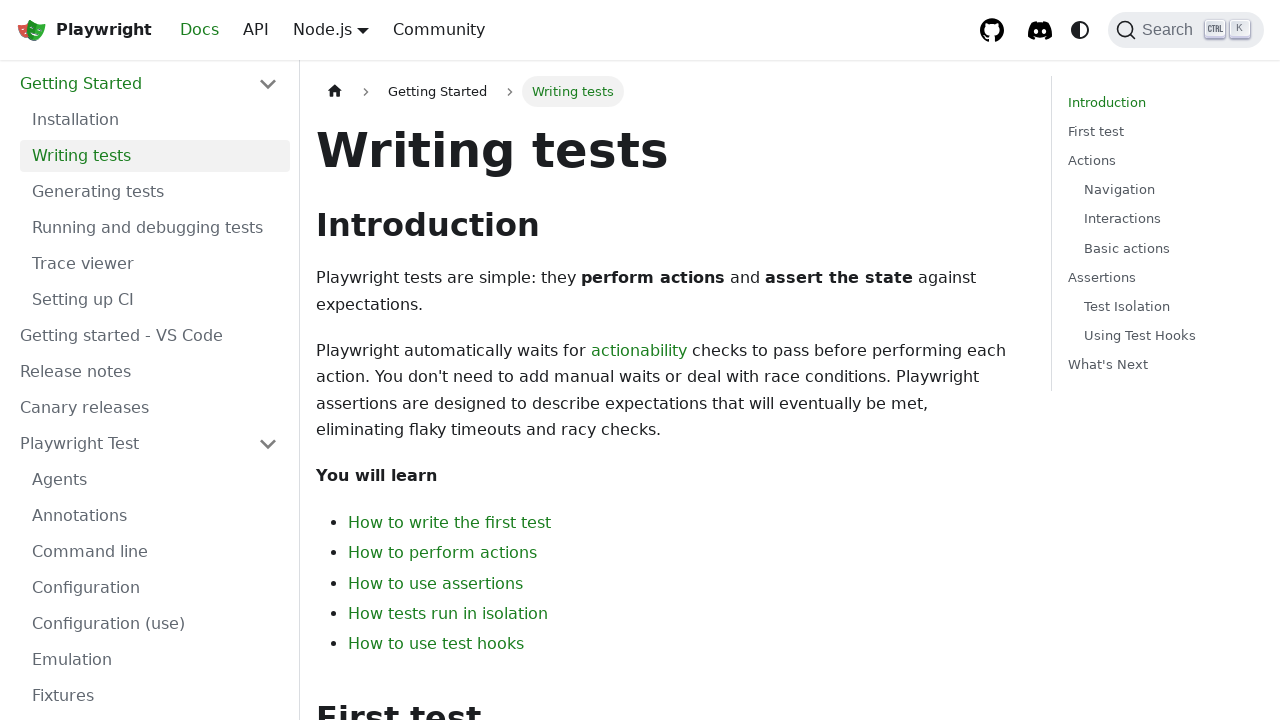

Clicked 'Next' button on Writing tests page at (847, 380) on a.pagination-nav__link.pagination-nav__link--next
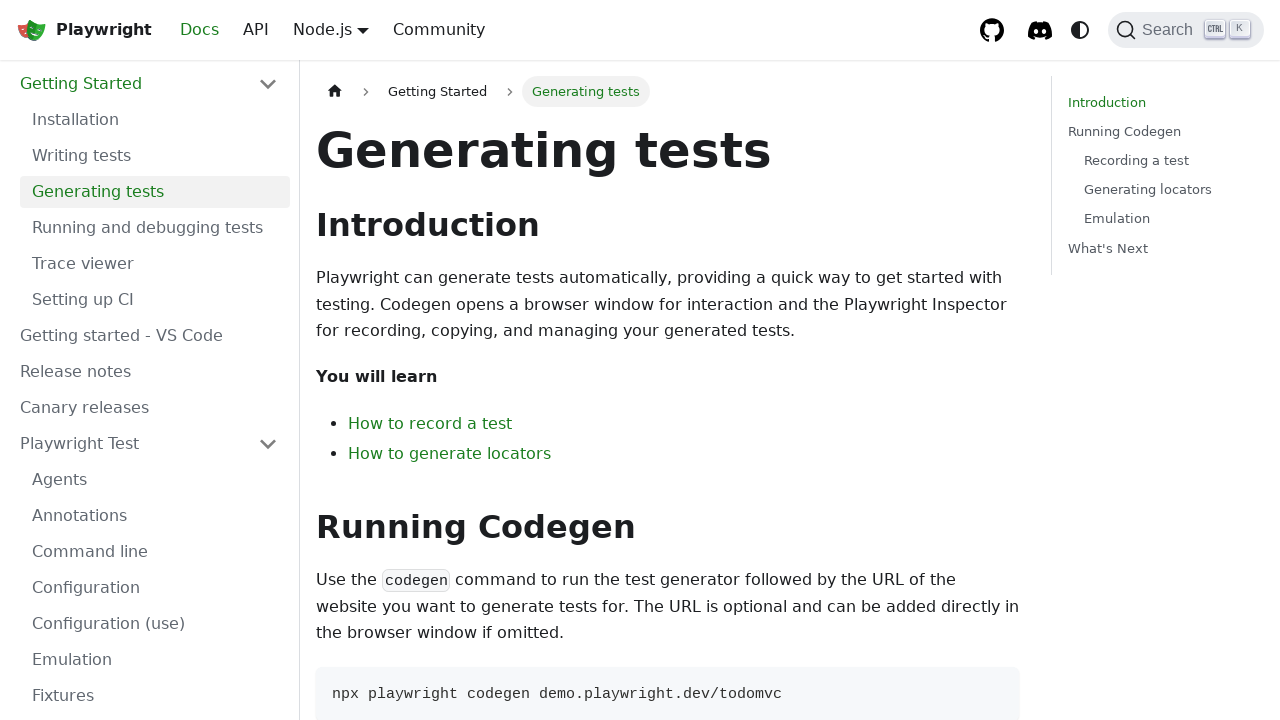

Navigated to Generating tests page (https://playwright.dev/docs/codegen-intro)
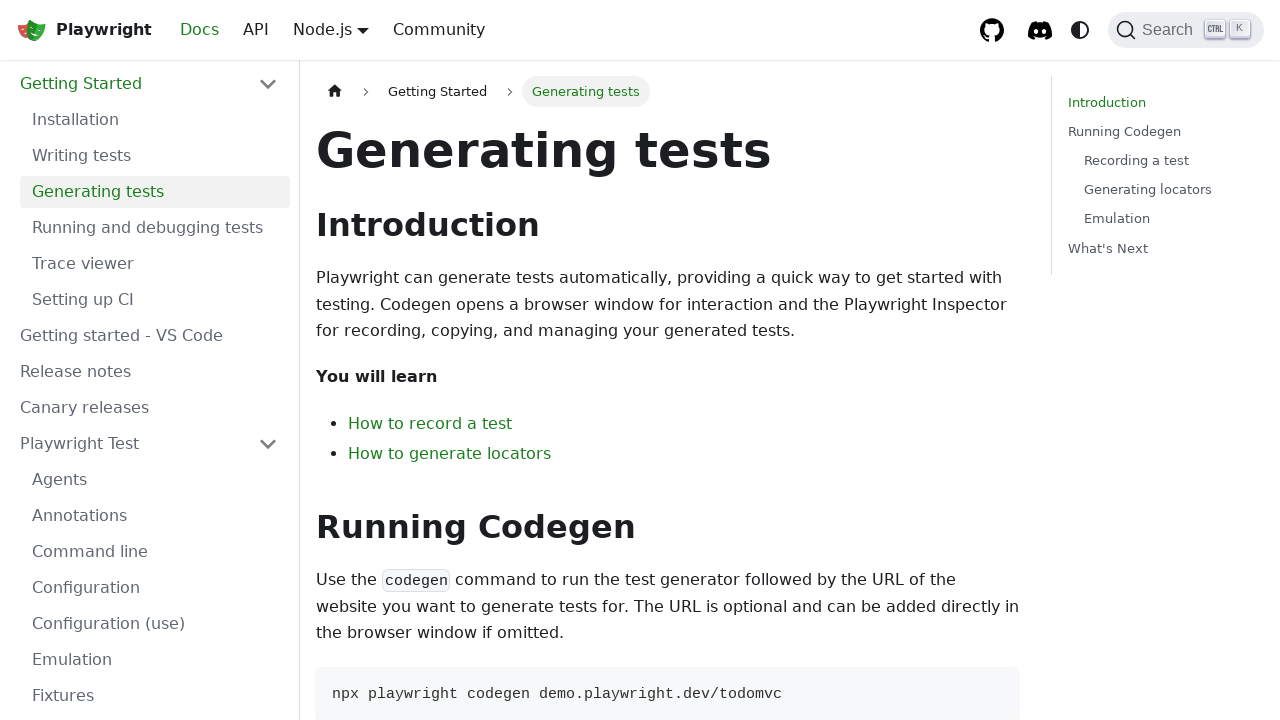

Clicked 'Next' button on Generating tests page at (847, 380) on a.pagination-nav__link.pagination-nav__link--next
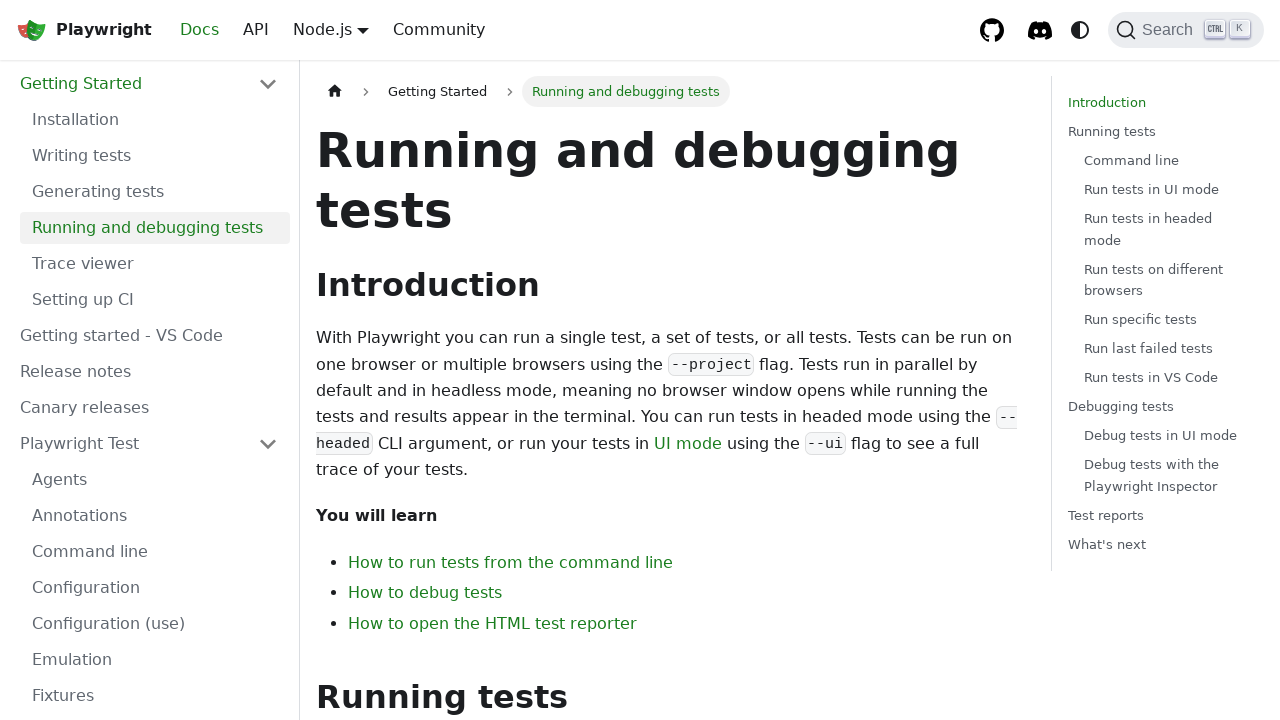

Navigated to Running and debugging tests page (https://playwright.dev/docs/running-tests)
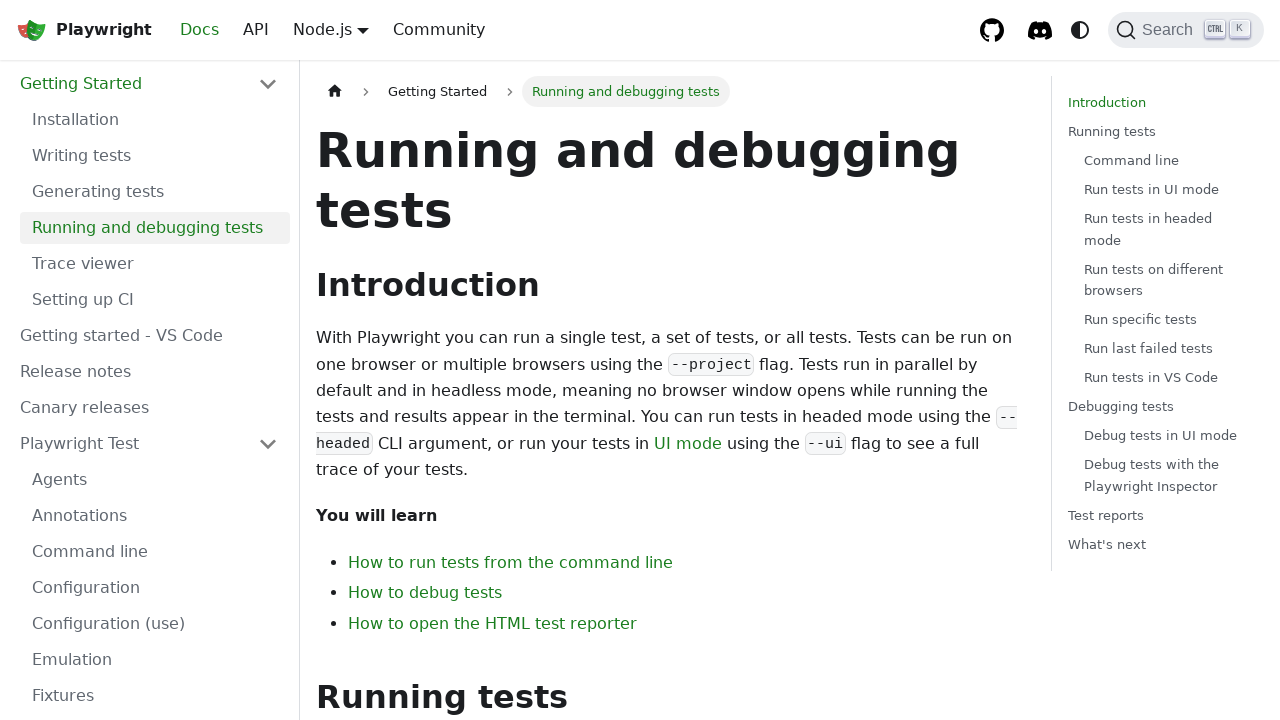

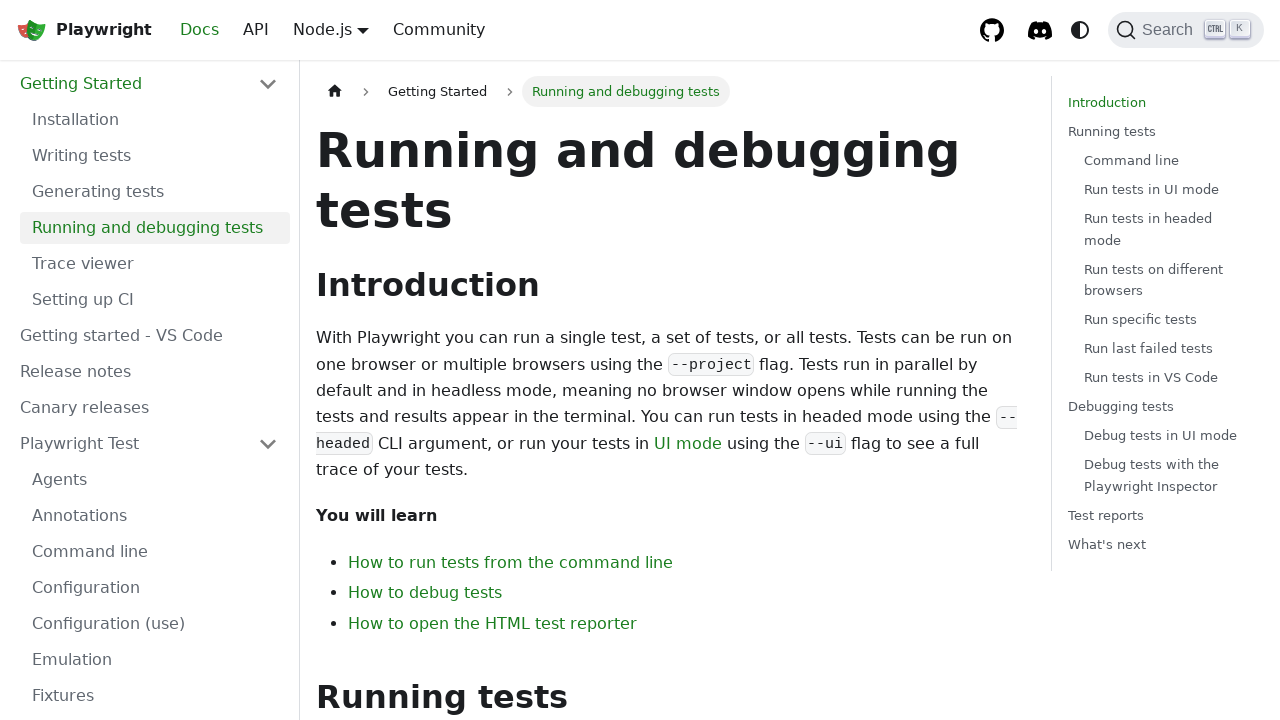